Tests password recovery form by entering a valid CPF, clearing the field, and clicking the button to verify the email option appears

Starting URL: https://www.supertroco.com.br/recuperarsenha

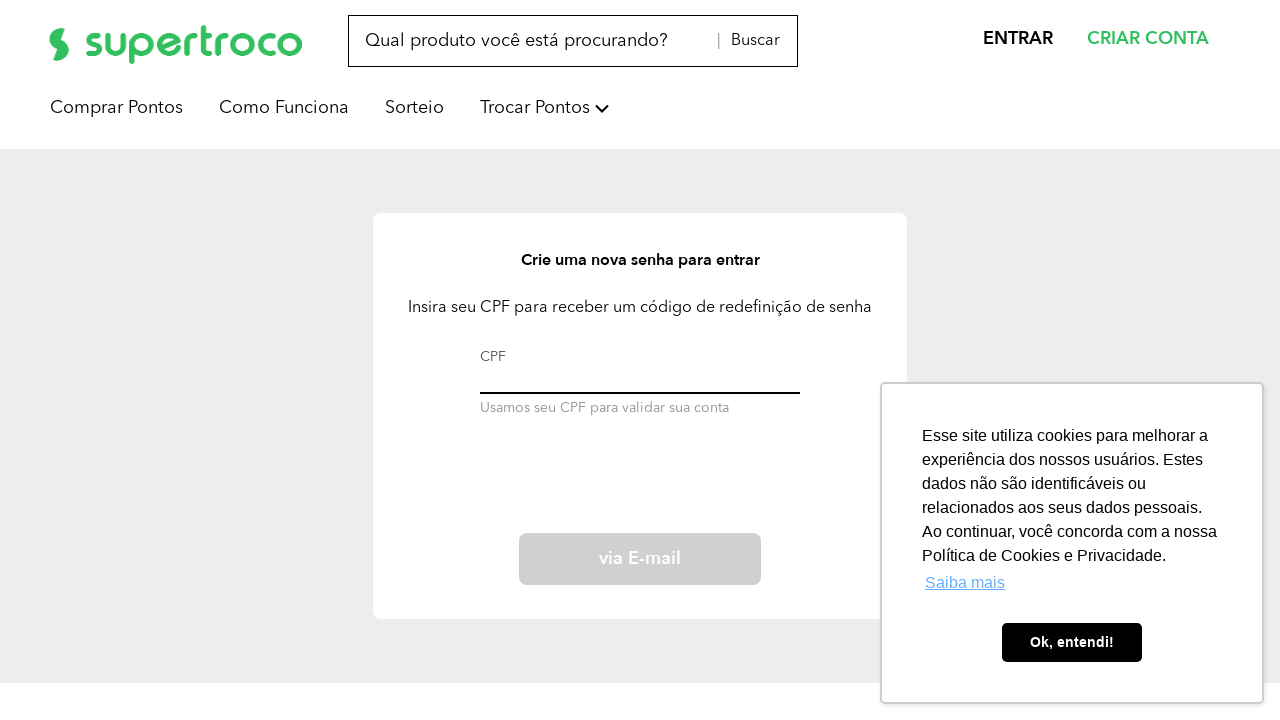

Filled CPF field with valid CPF '82576500056' on internal:label="CPF Usamos seu CPF para"i
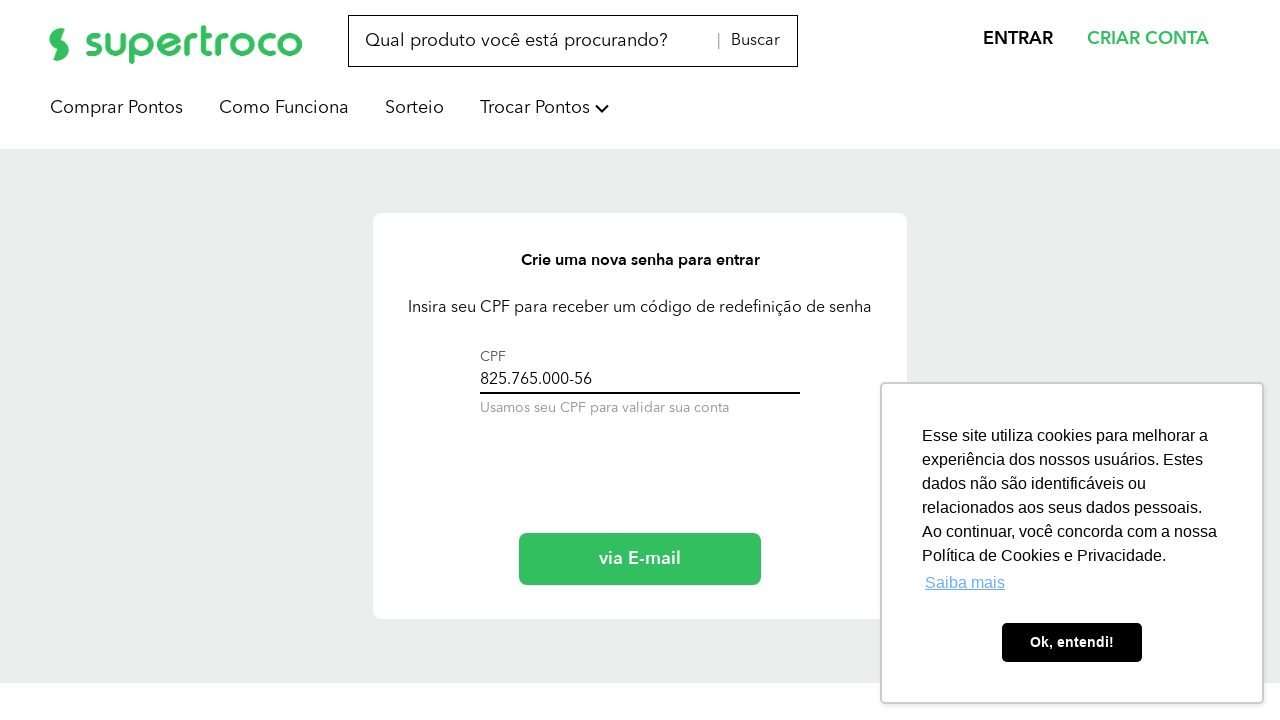

Cleared the CPF field on internal:label="CPF Usamos seu CPF para"i
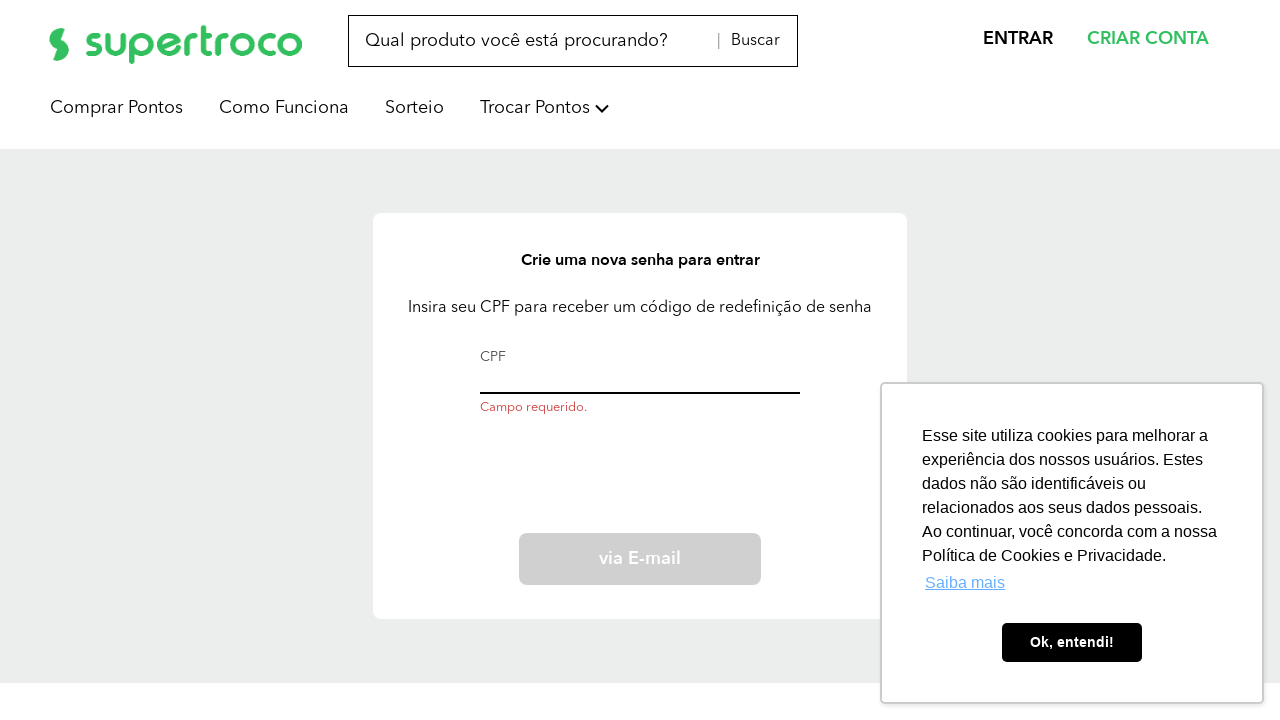

Clicked the action button at (640, 559) on .button-action
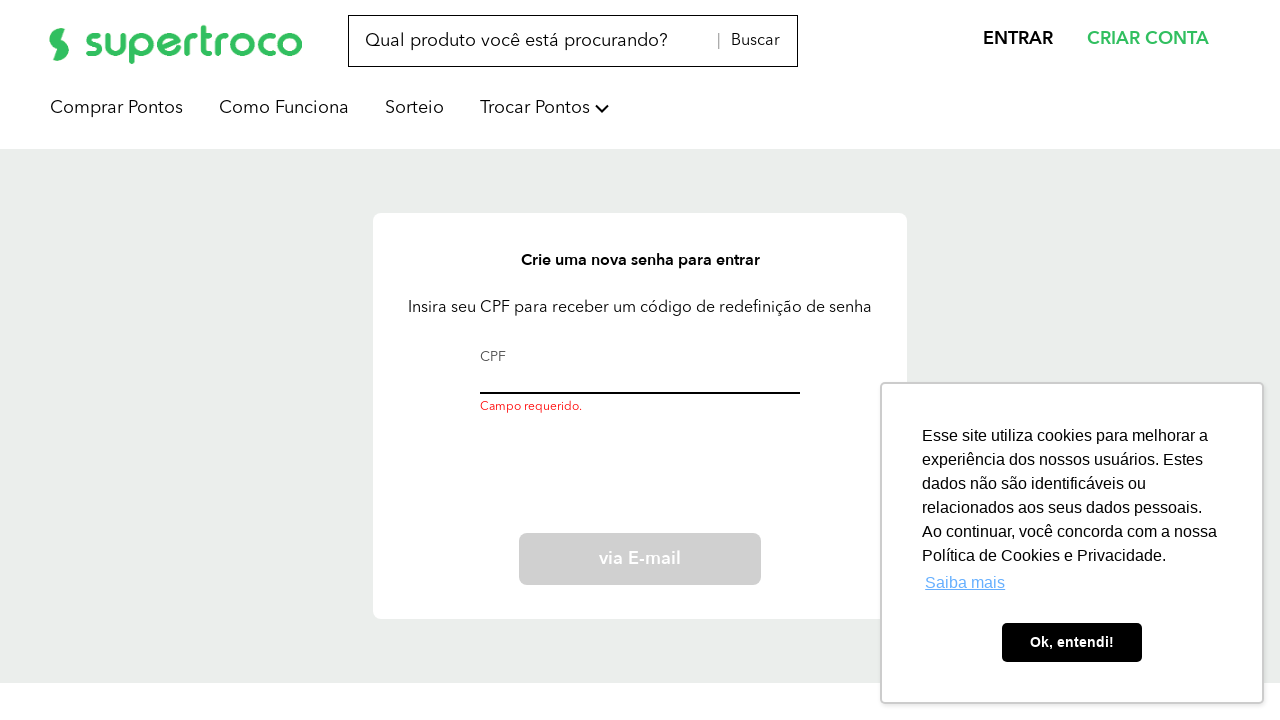

Email button appeared and is visible
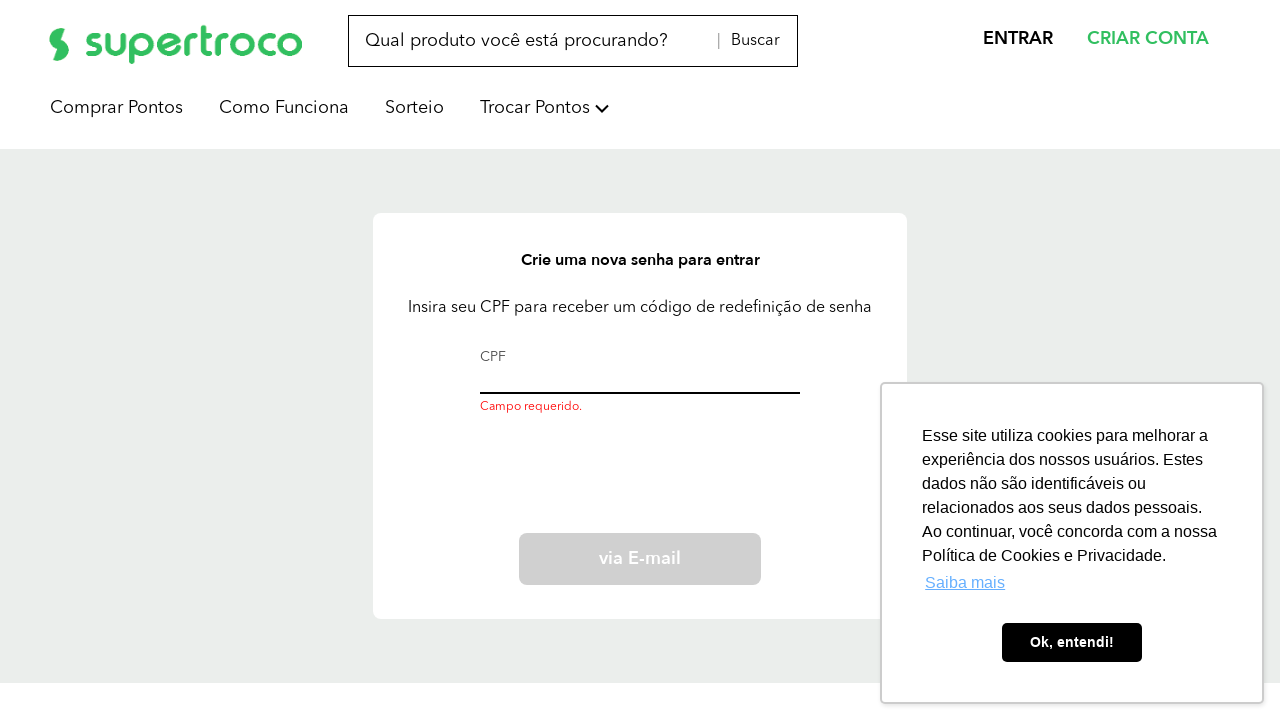

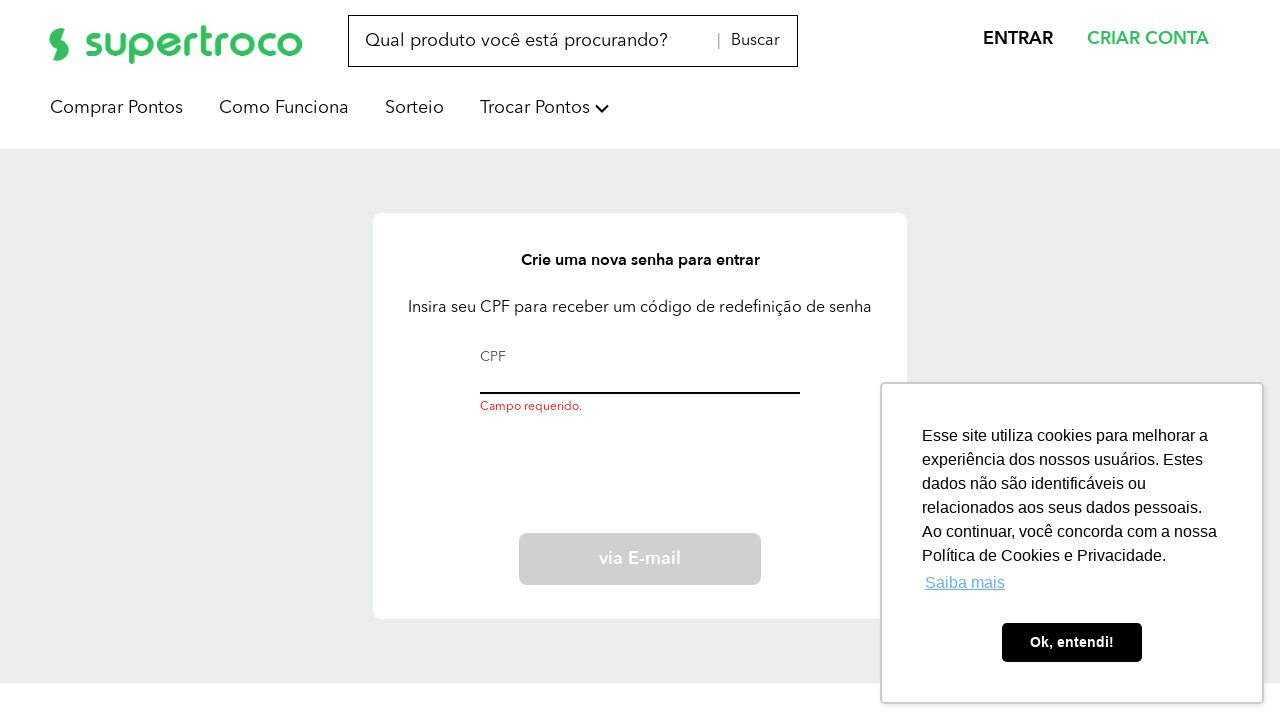